Navigates to the Nykaa e-commerce website and verifies the page loads successfully

Starting URL: https://www.nykaa.com/

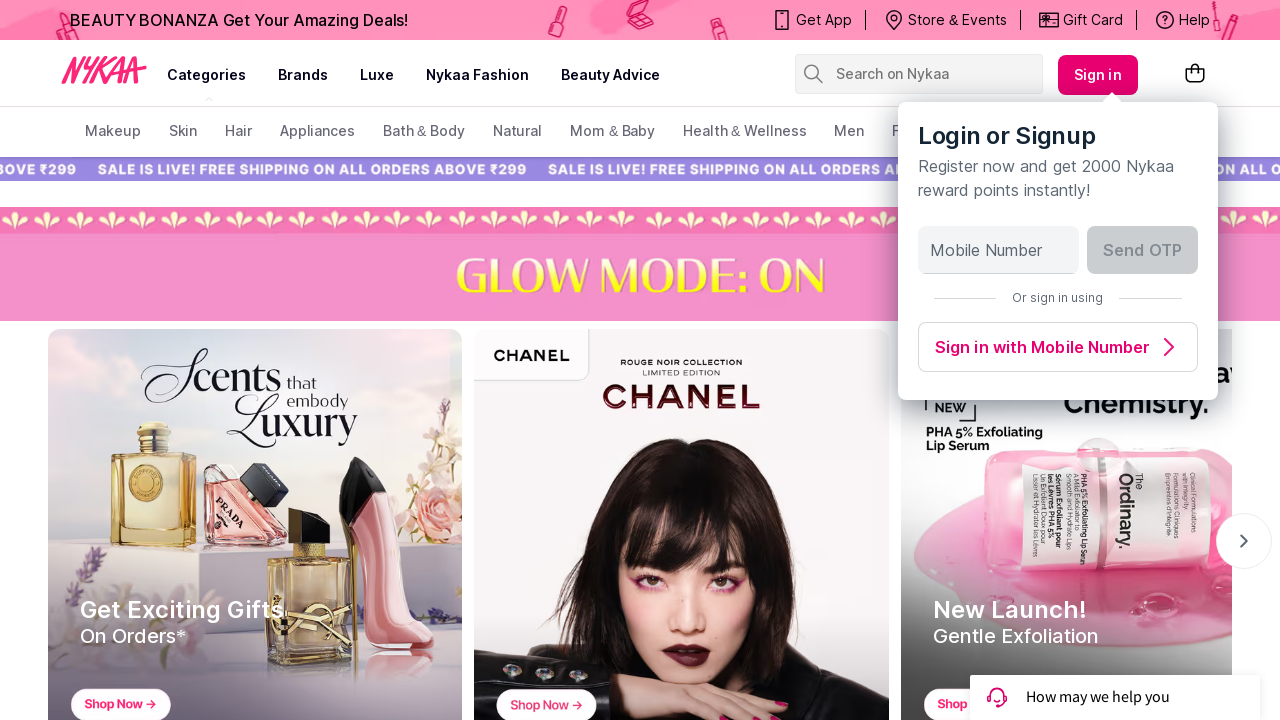

Navigated to Nykaa e-commerce website
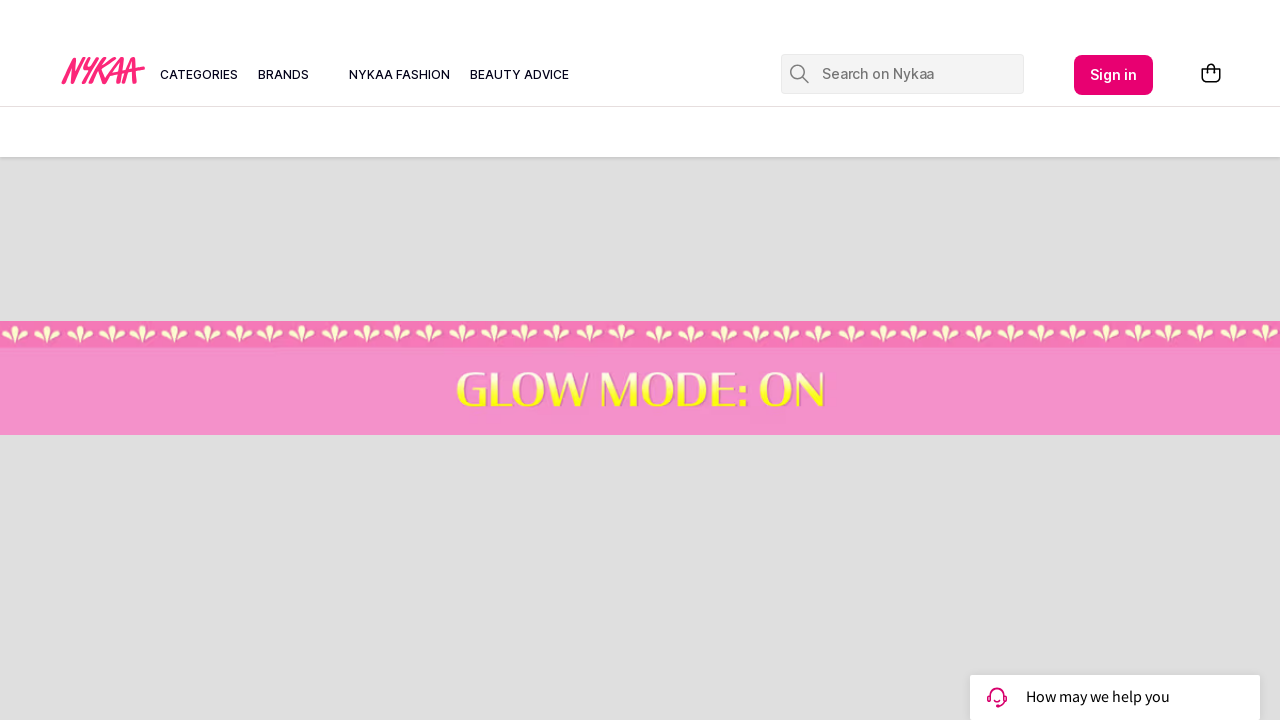

Page DOM content fully loaded
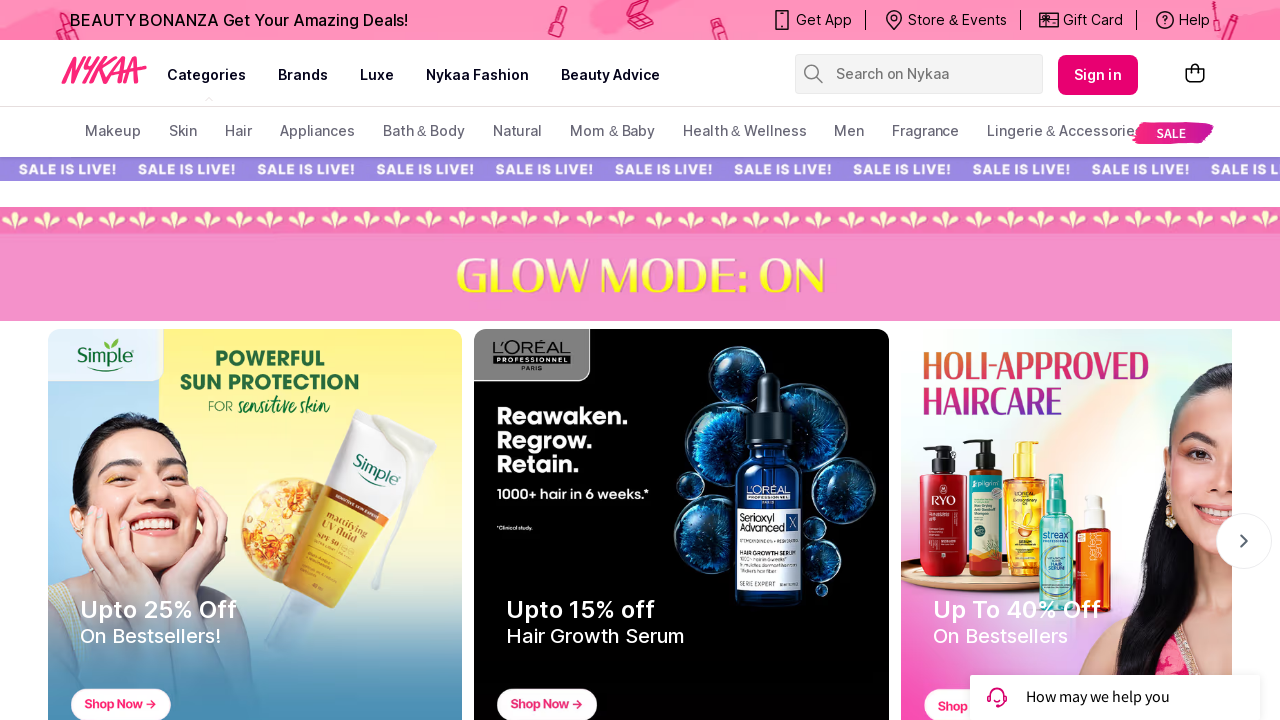

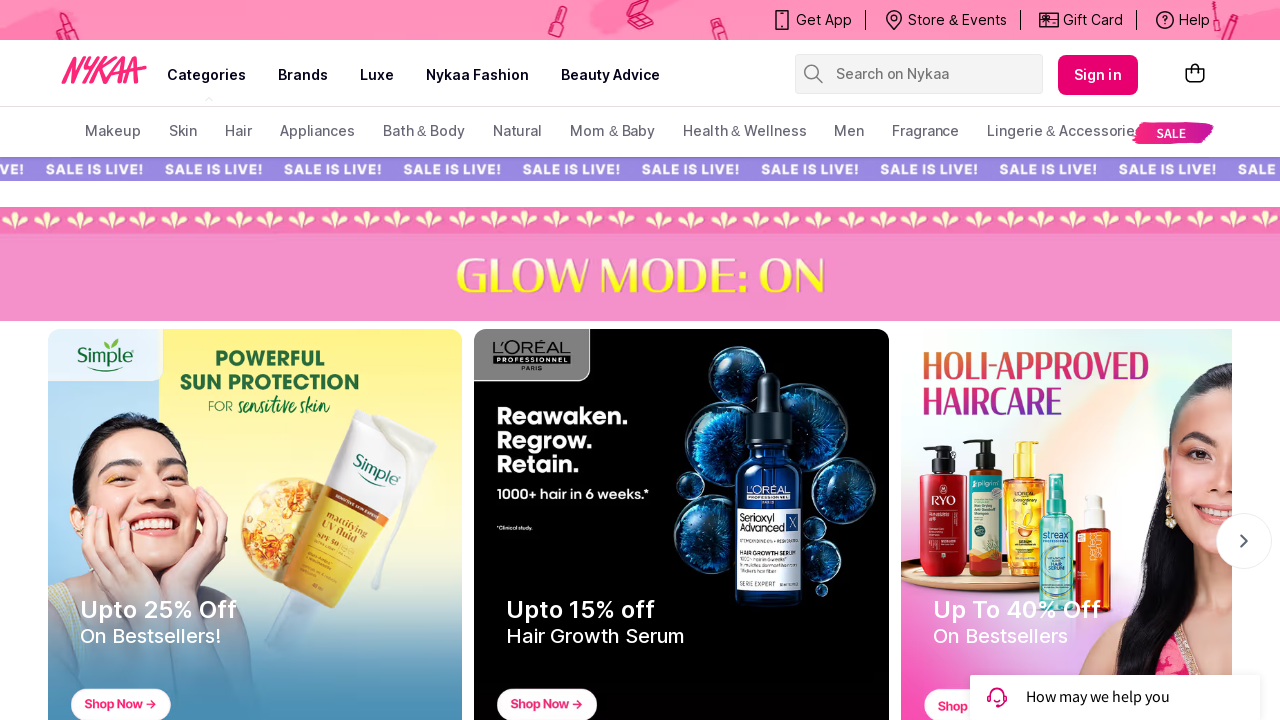